Tests file upload functionality on W3Schools by uploading a test file to a file input element

Starting URL: https://www.w3schools.com/howto/howto_html_file_upload_button.asp

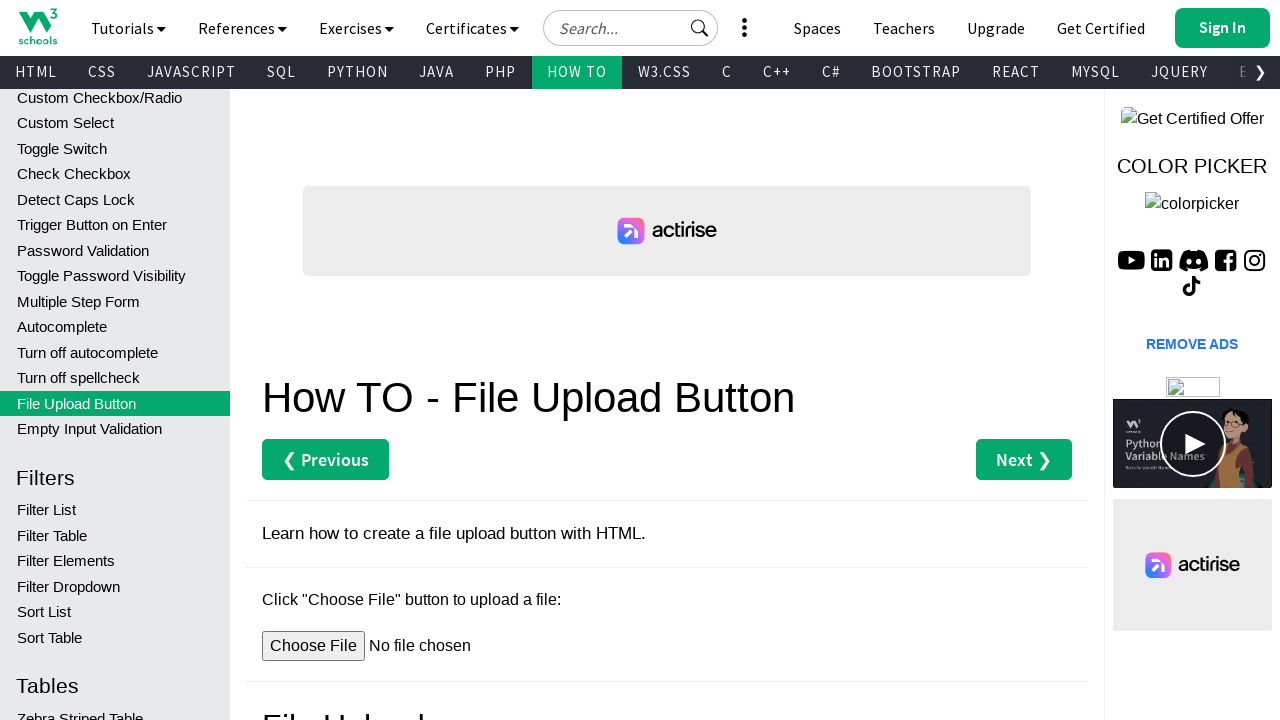

Uploaded test_document.txt to file input element #myFile
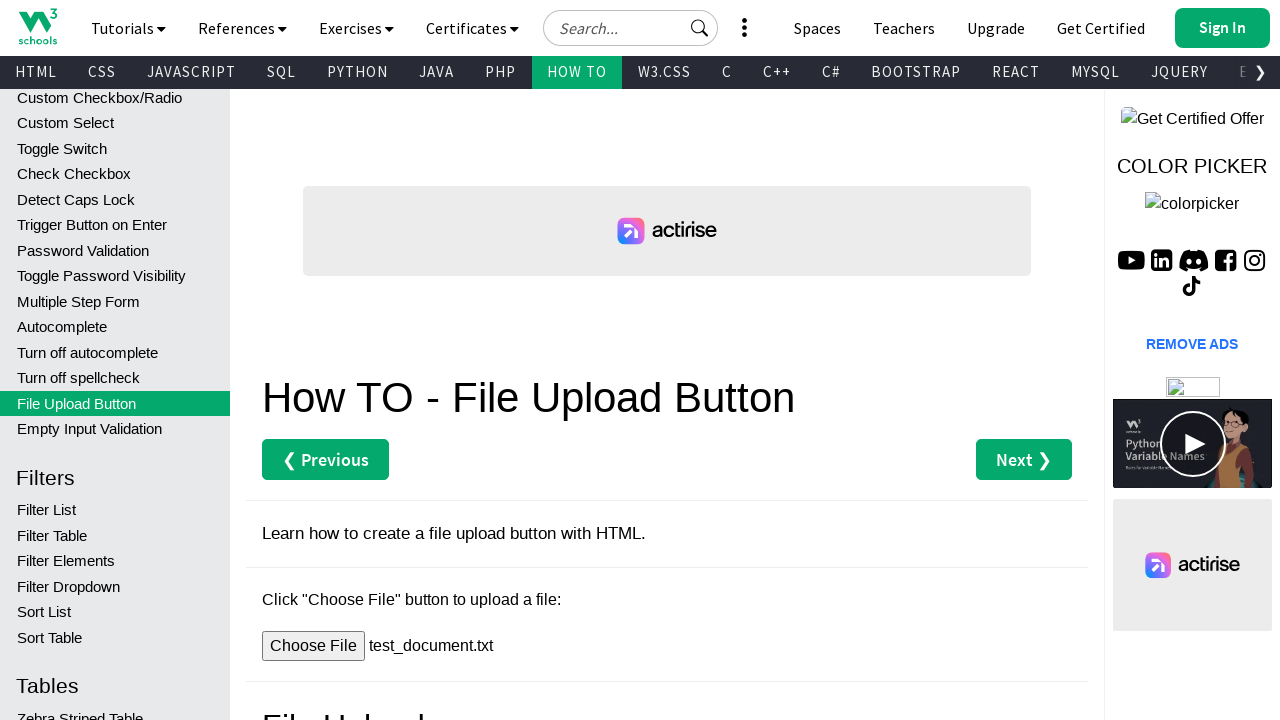

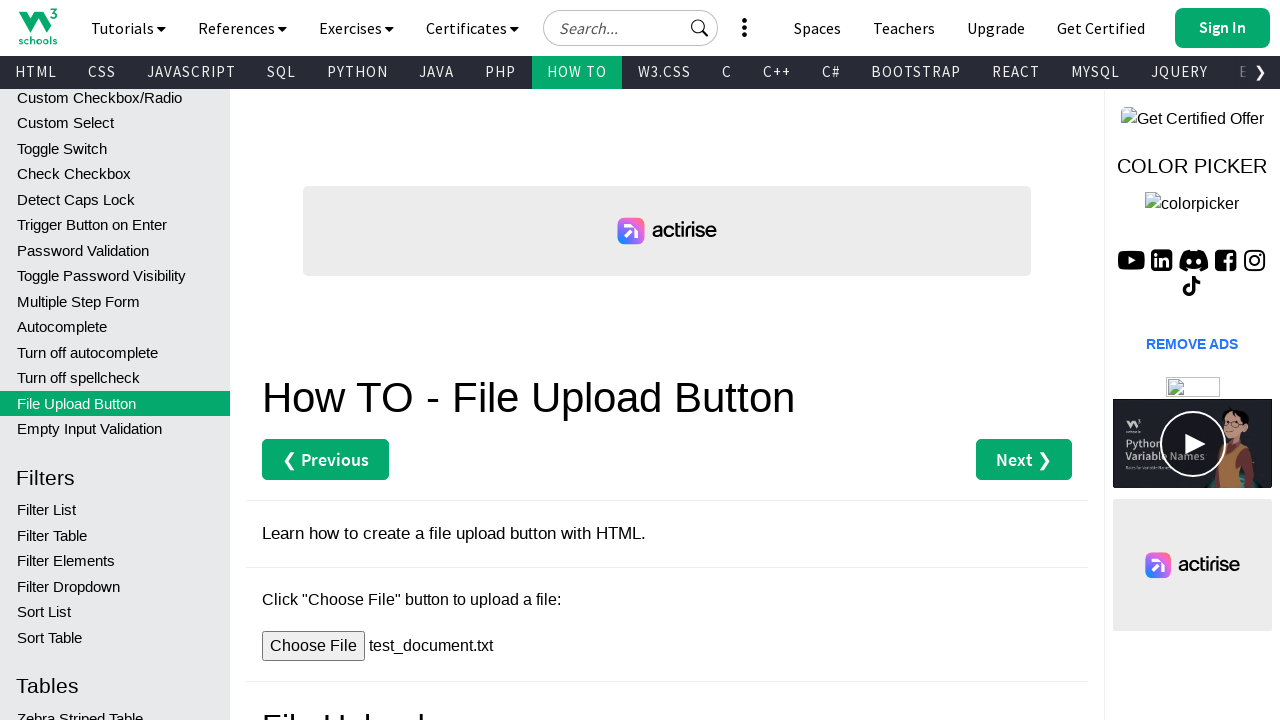